Tests CW TV channels page by scrolling to the bottom and clicking on the last channel in the list.

Starting URL: https://www.cwtv.com/channels/?channel=cw-forever

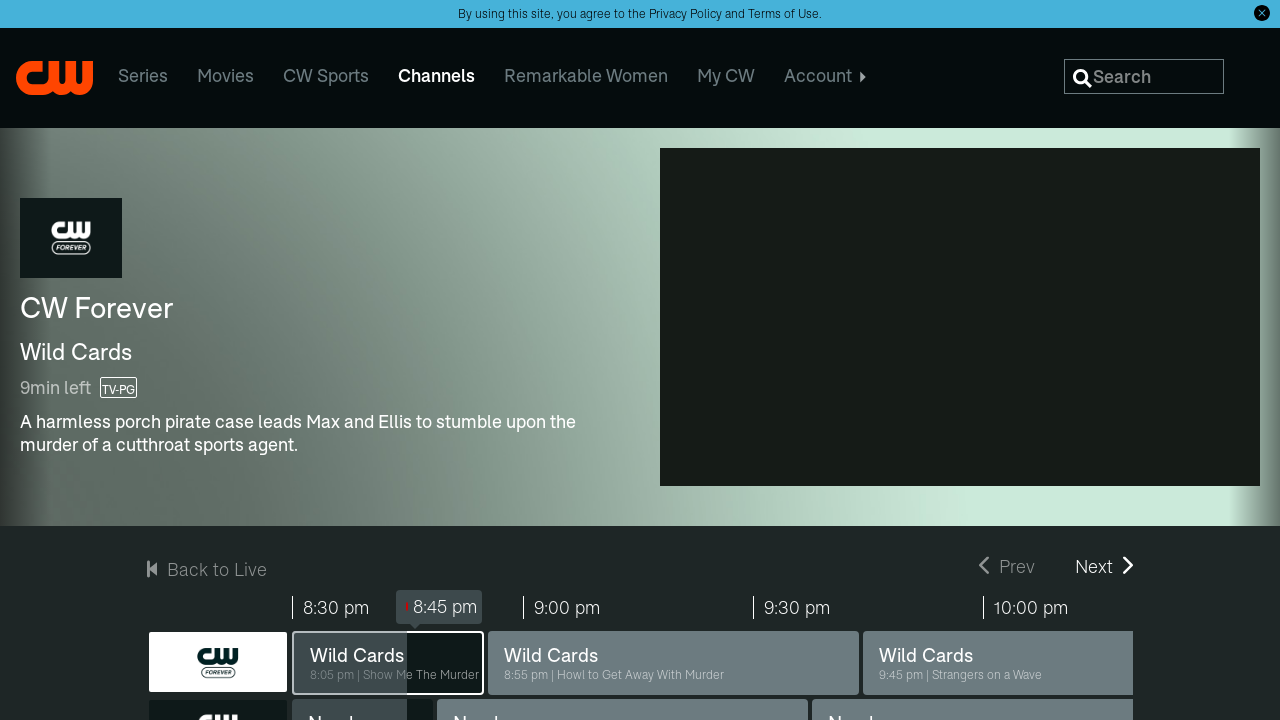

Waited for page to load on CW TV channels page
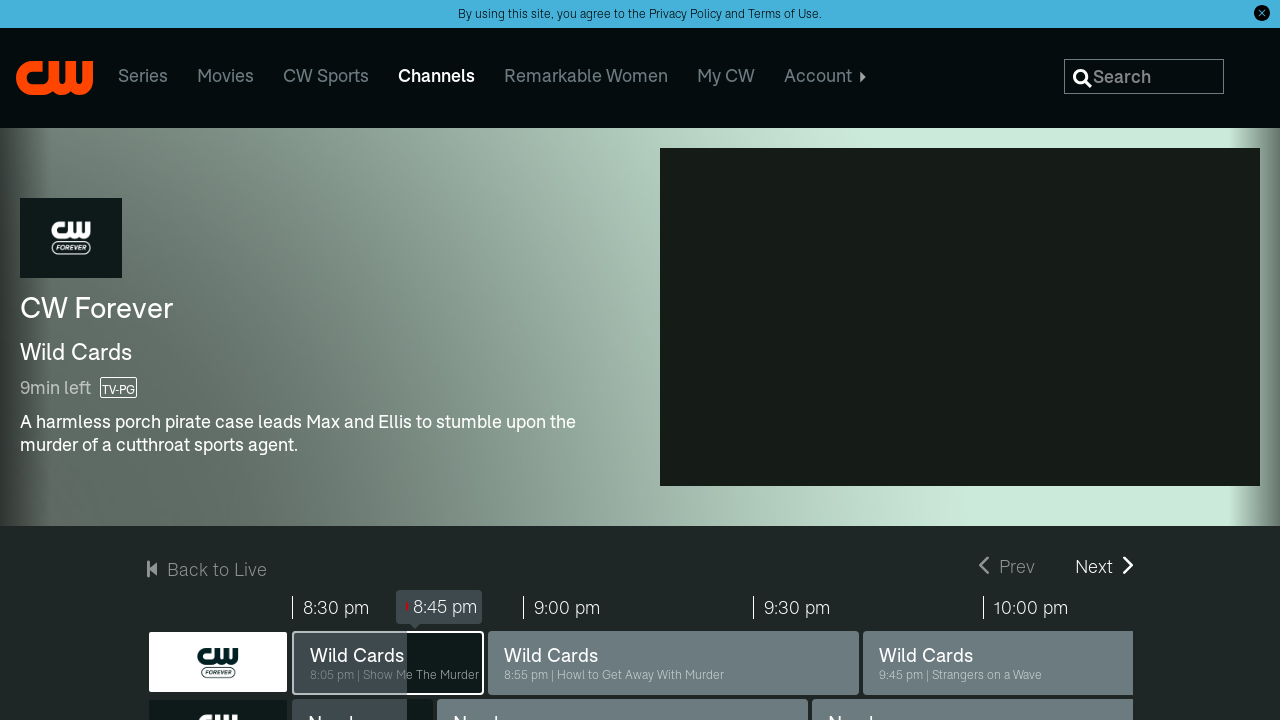

Scrolled to the bottom of the channels page
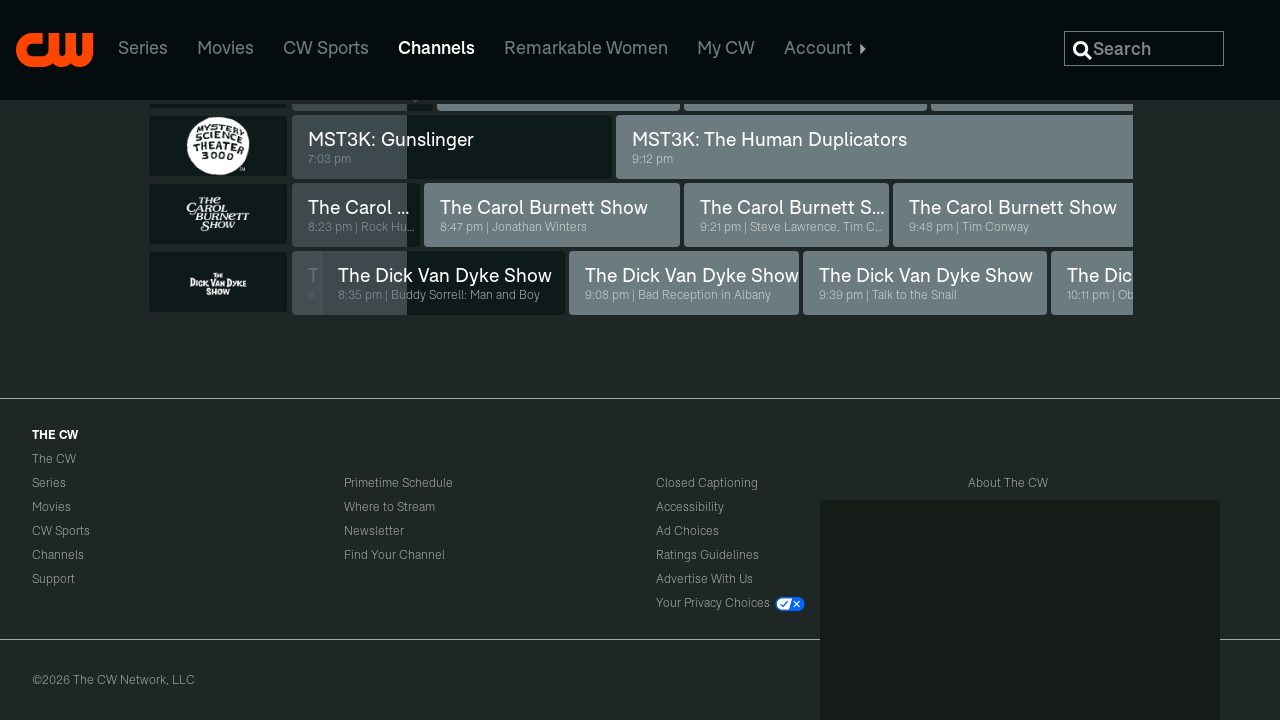

Waited 1 second for content to load after scrolling
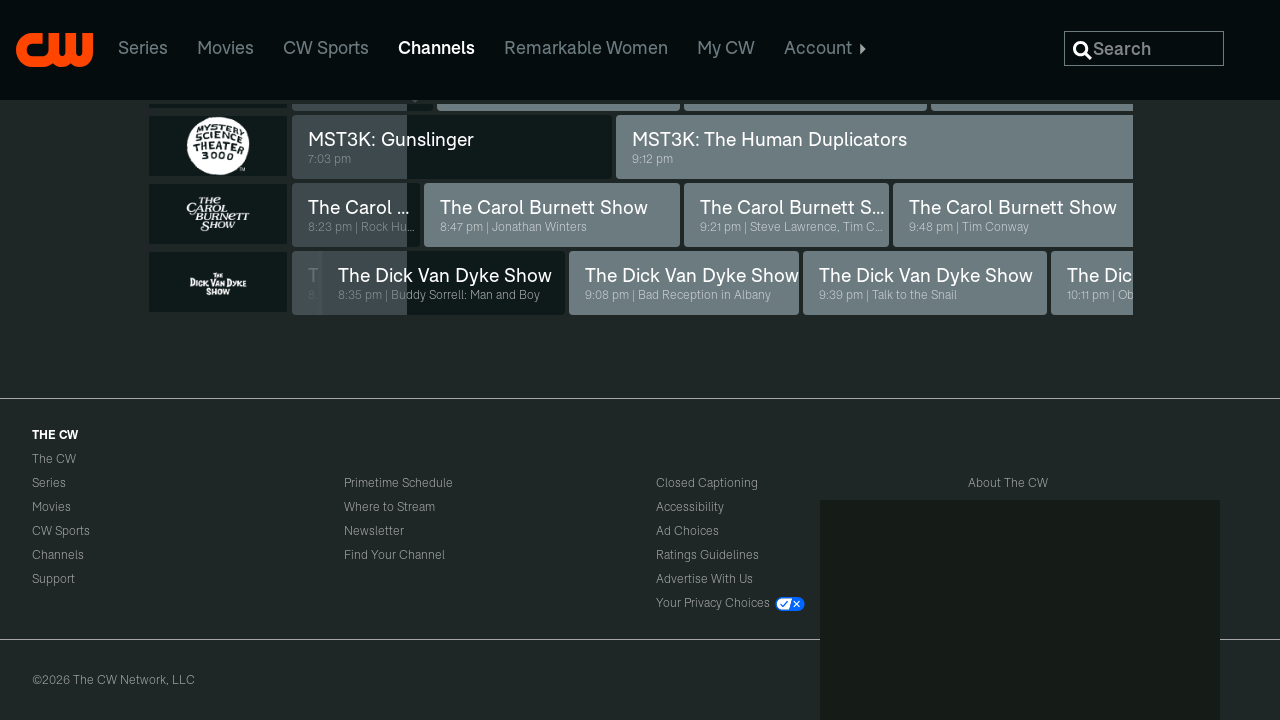

Clicked on the last channel in the list at (218, 282) on .channel-name >> nth=-1
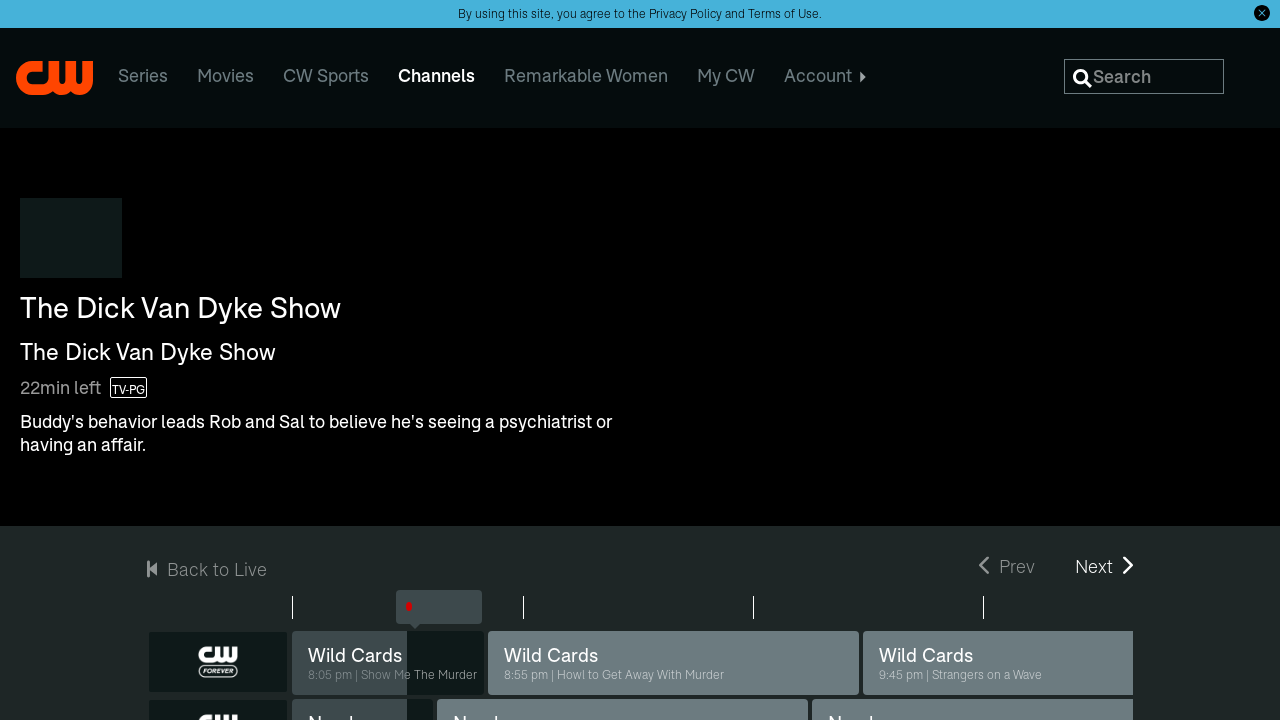

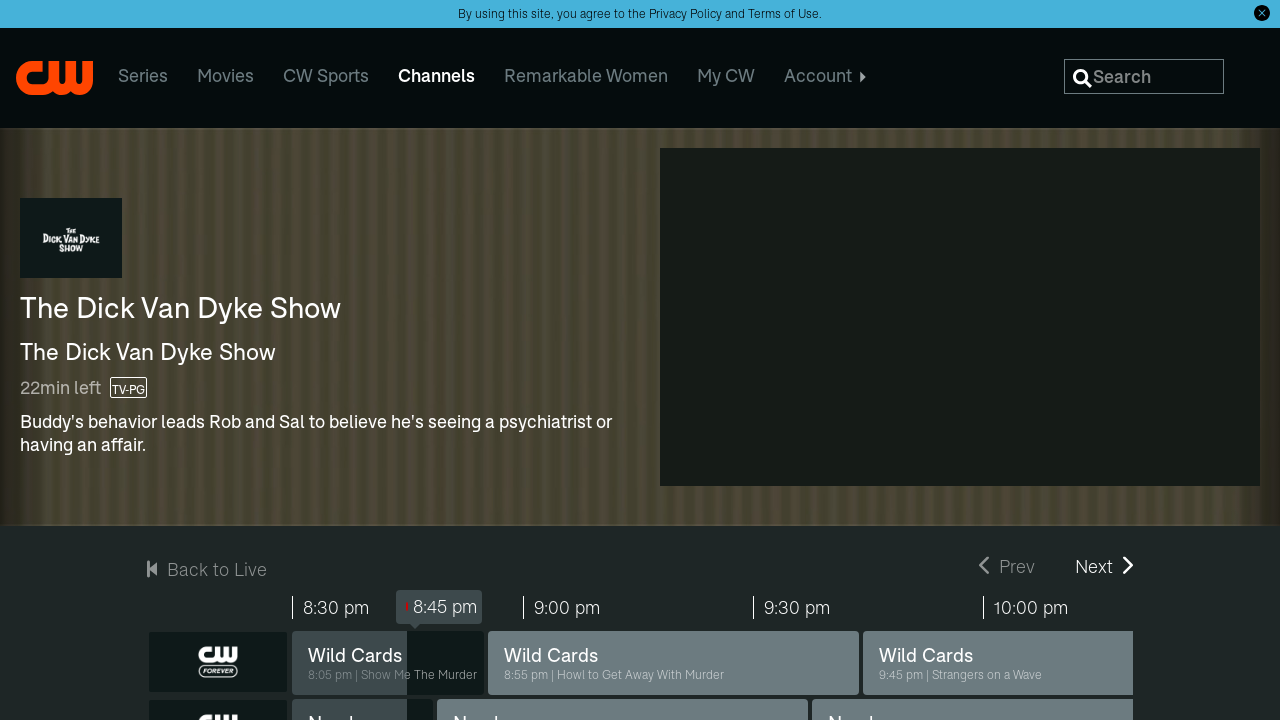